Submits a review for the Thinking in HTML product by filling out the review form with rating, comment, name, and email

Starting URL: http://practice.automationtesting.in/product/thinking-in-html/

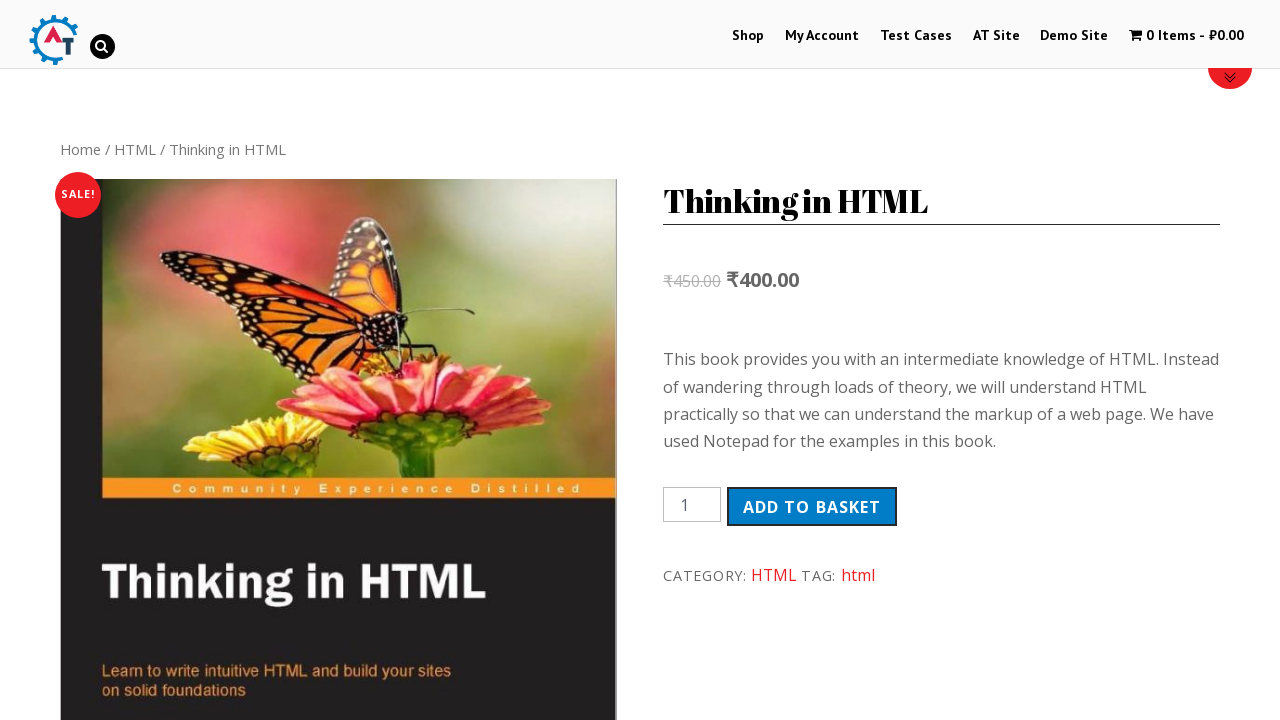

Clicked on Reviews tab at (309, 360) on //*[@id="product-163"]/div[3]/ul/li[2]/a
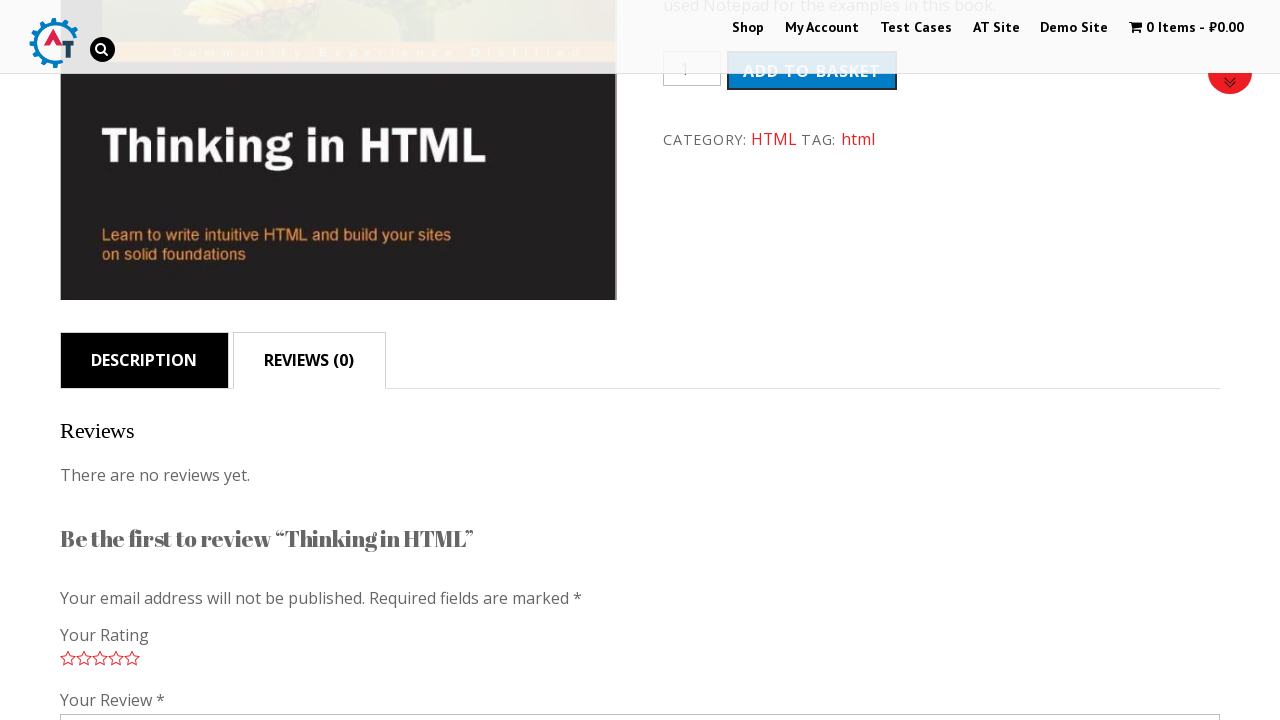

Selected 5-star rating at (132, 658) on //*[@id="commentform"]/p[2]/p/span/a[5]
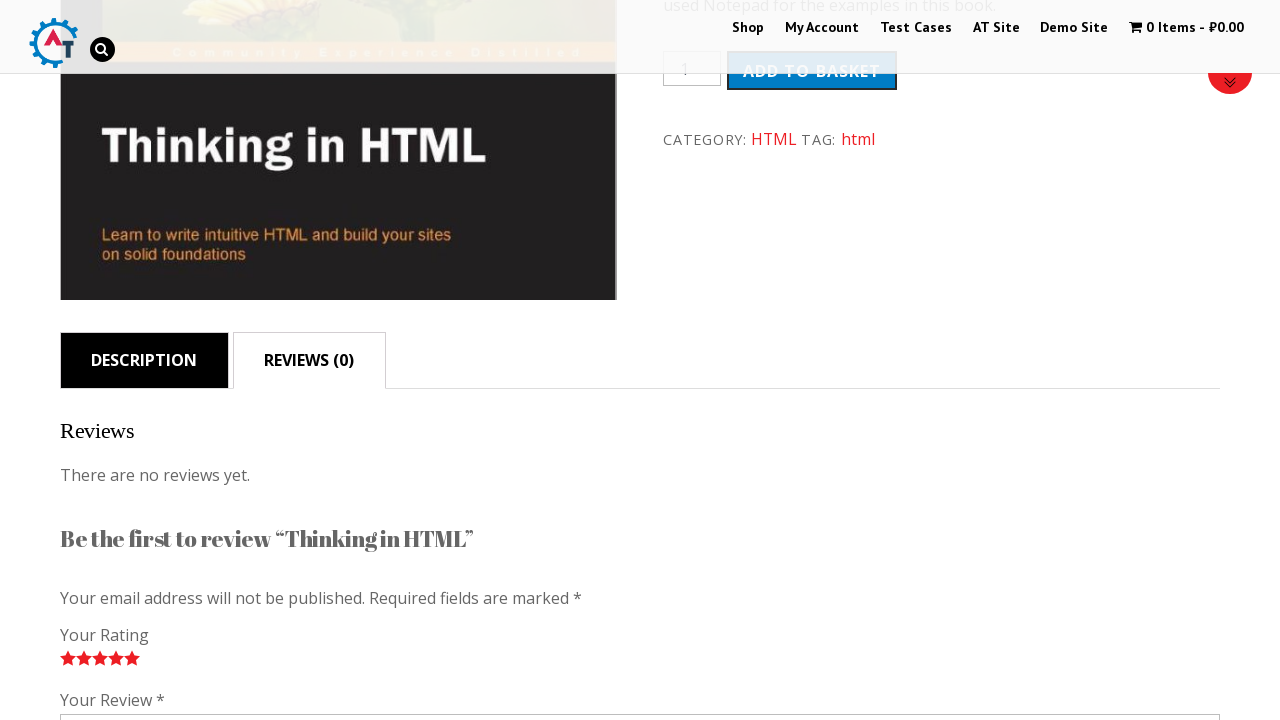

Filled review comment field on //*[@id="comment"]
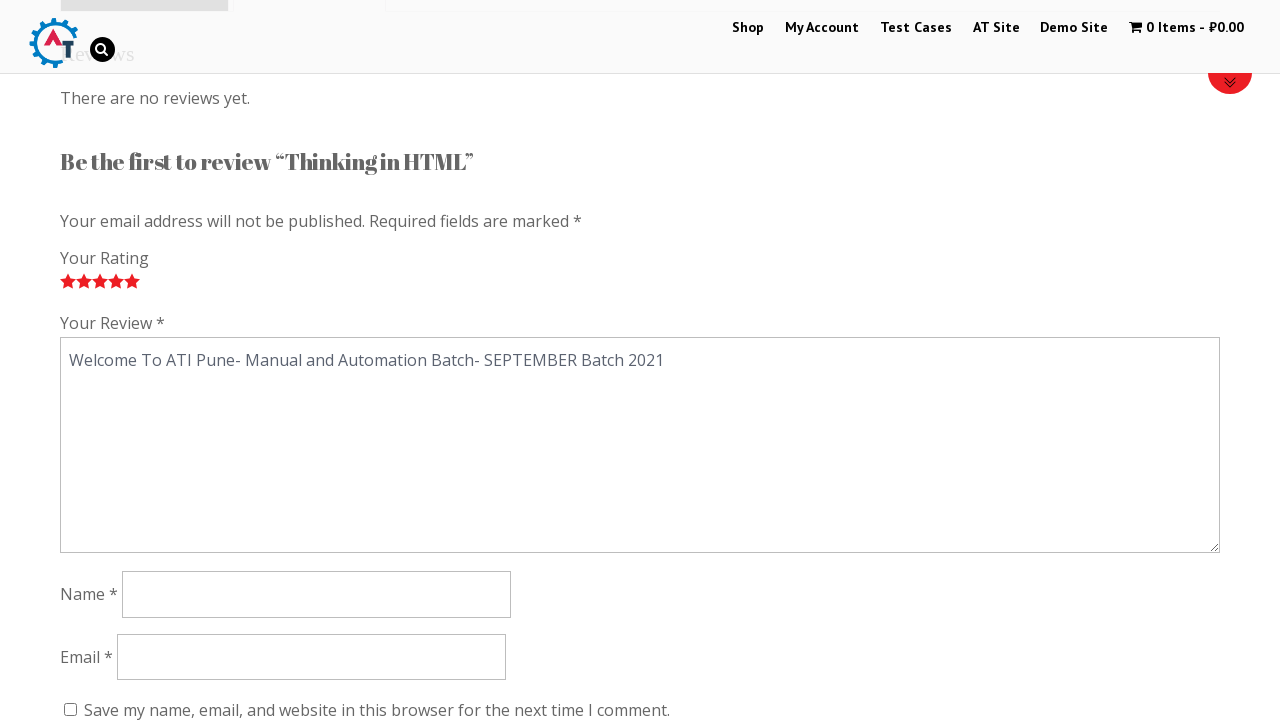

Filled reviewer name as 'Sarah Johnson' on //*[@id="author"]
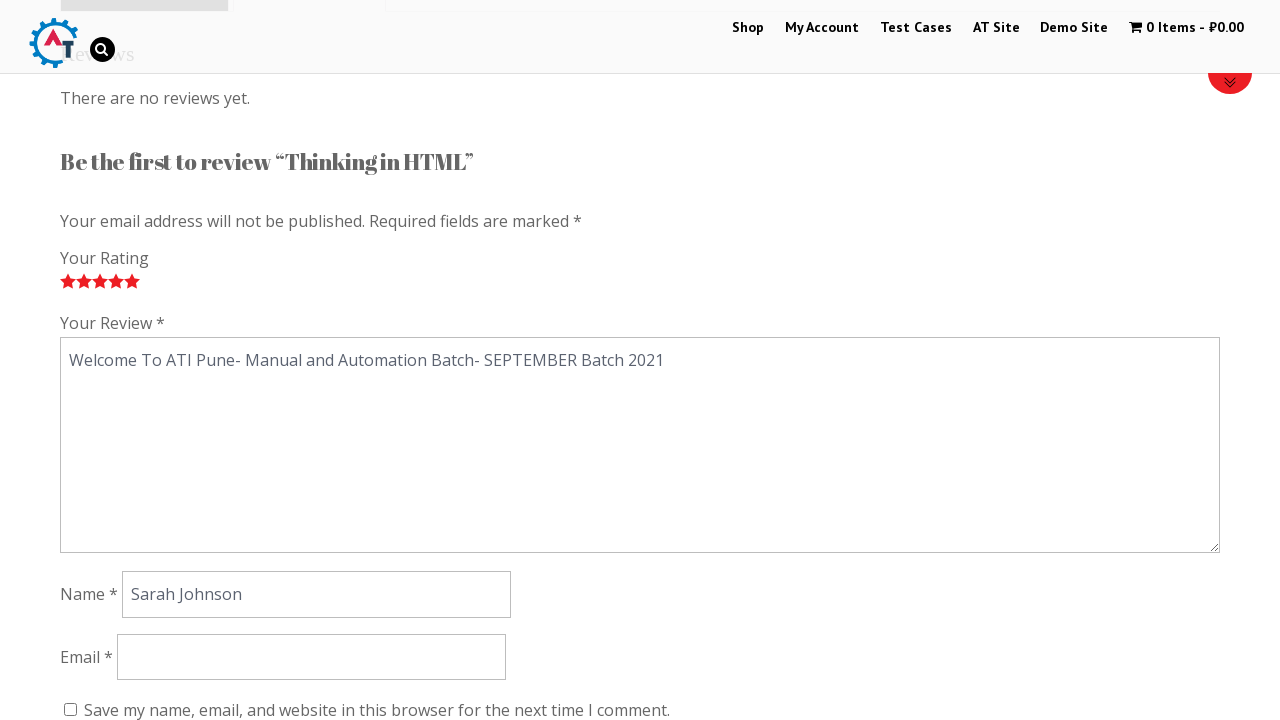

Filled reviewer email as 'sarahjohnson789@gmail.com' on //*[@id="email"]
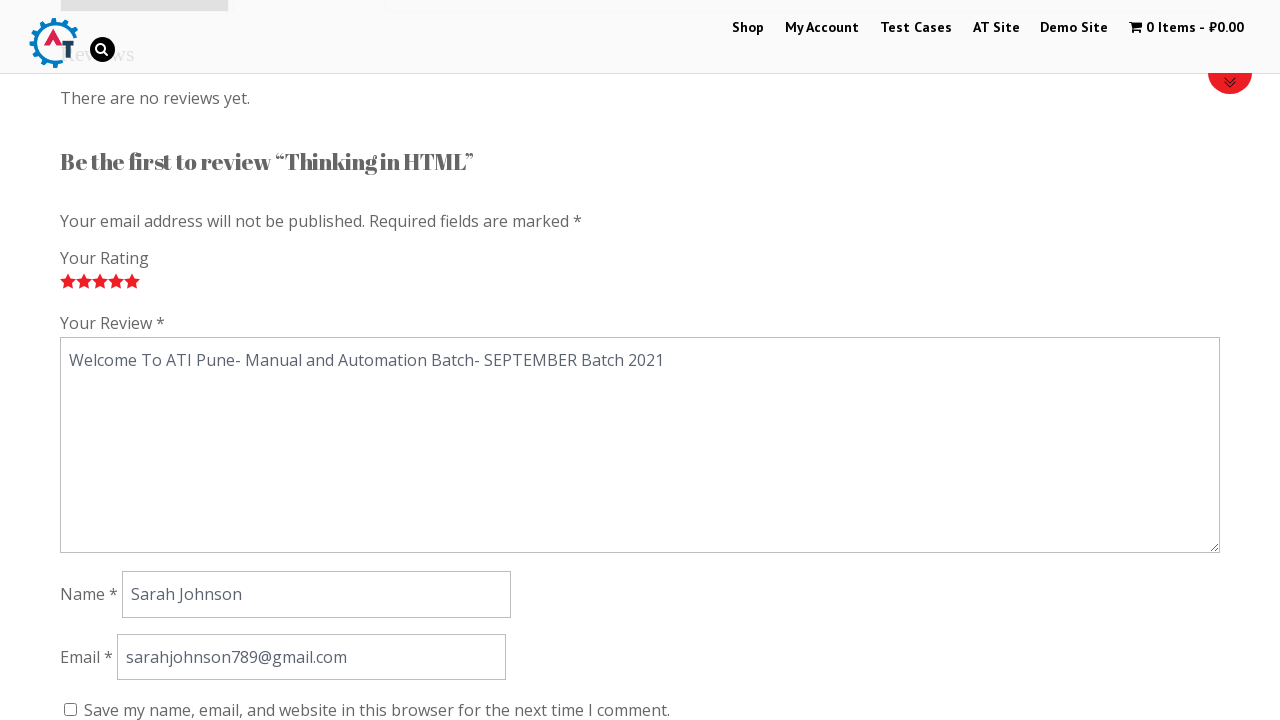

Clicked submit button to post review at (111, 360) on //*[@id="submit"]
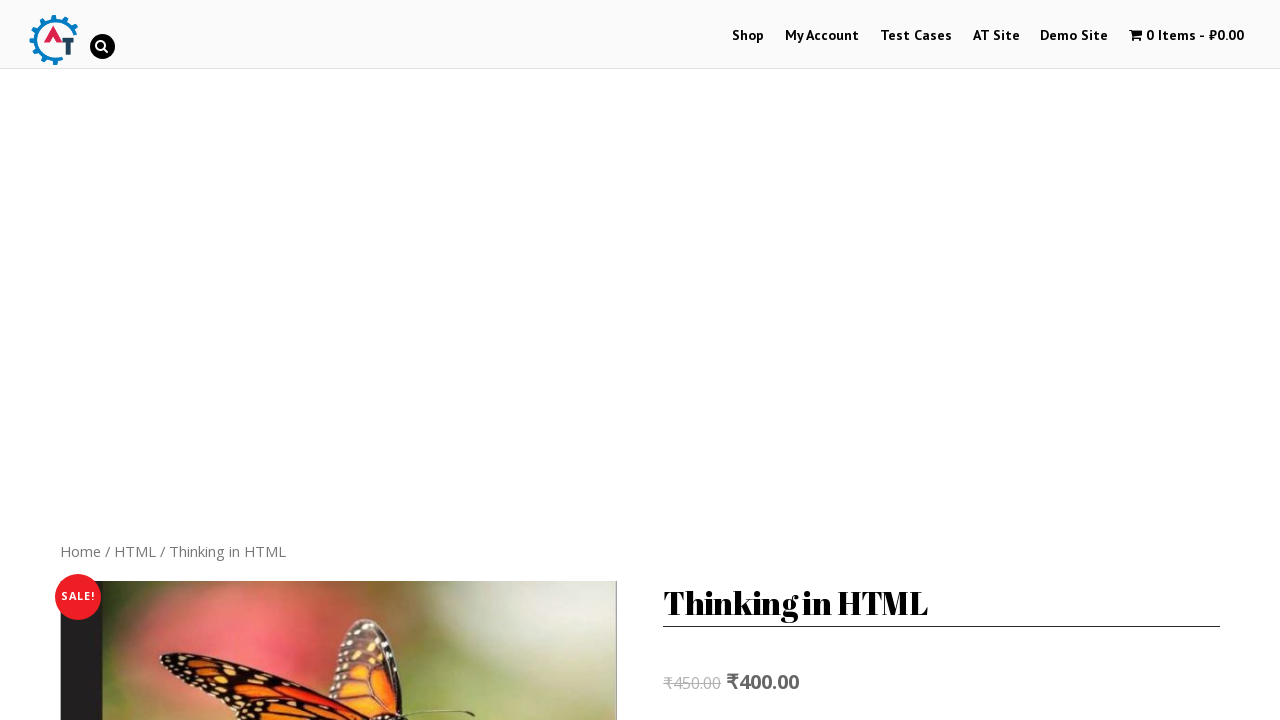

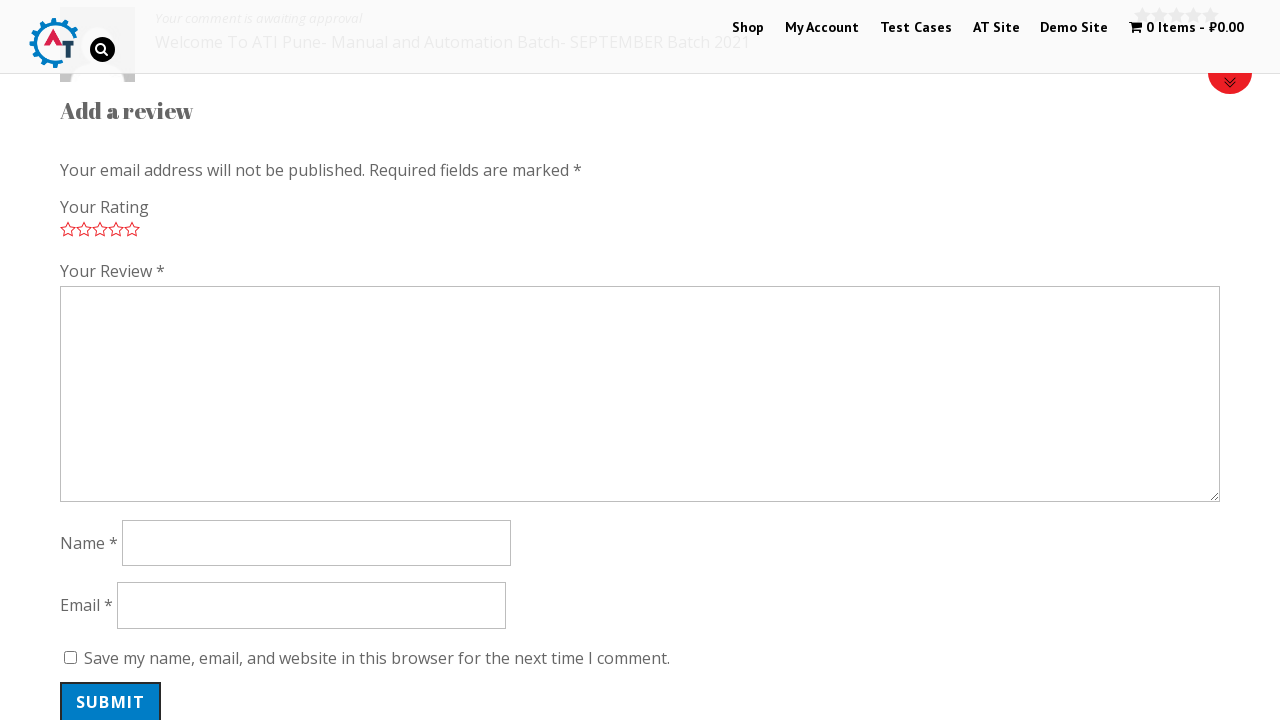